Tests a text box form by filling in name, email, current address, and permanent address fields, then submits the form and verifies the output

Starting URL: https://demoqa.com/text-box

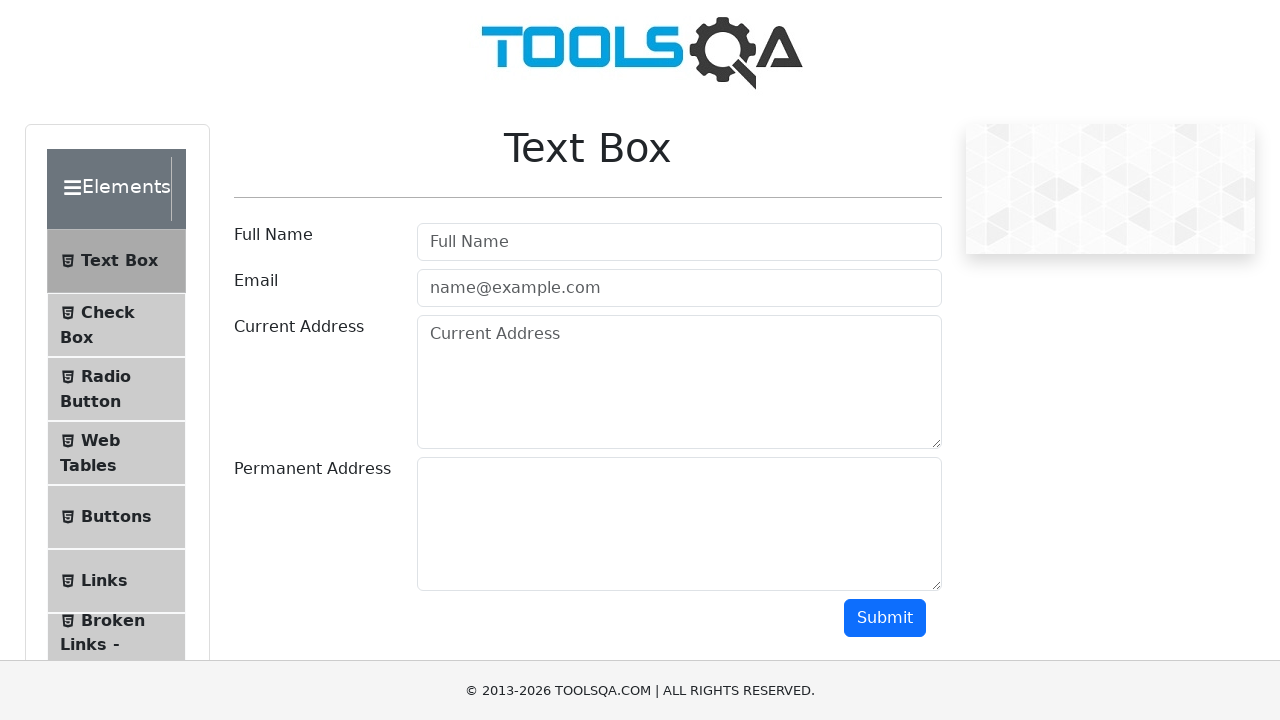

Filled name field with 'Alexius' on #userName
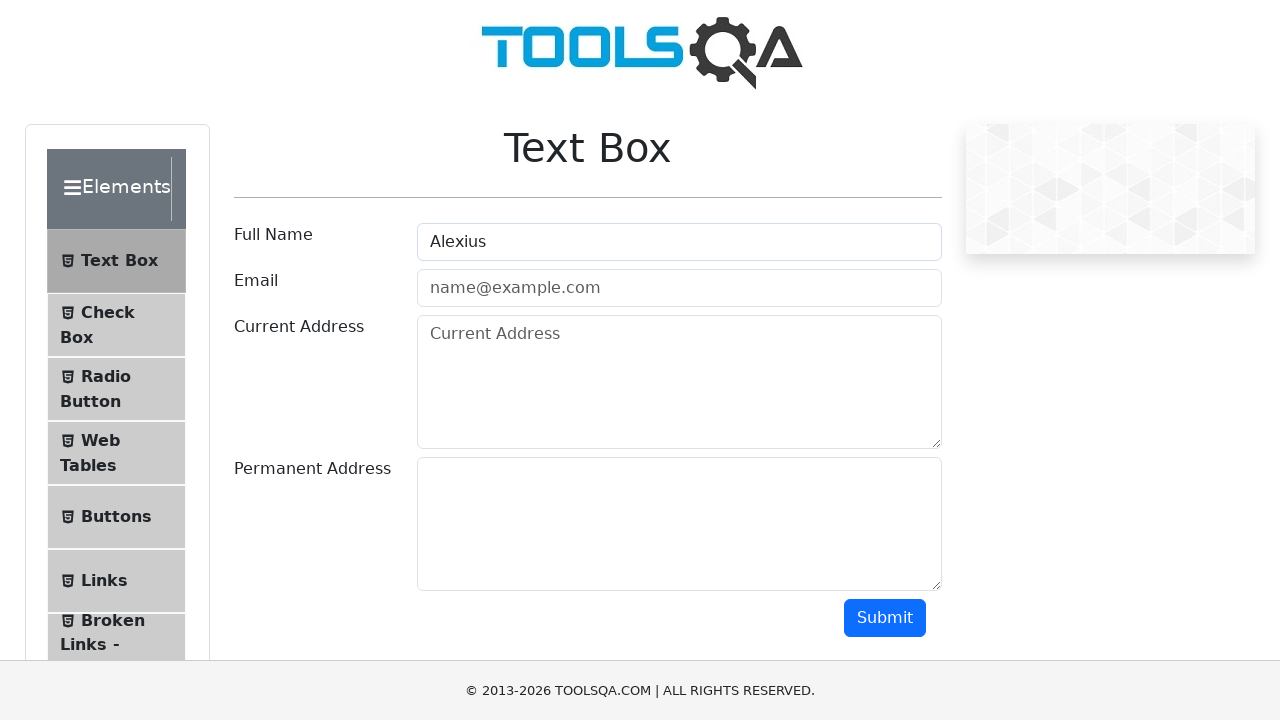

Filled email field with 'alexius@mail.com' on #userEmail
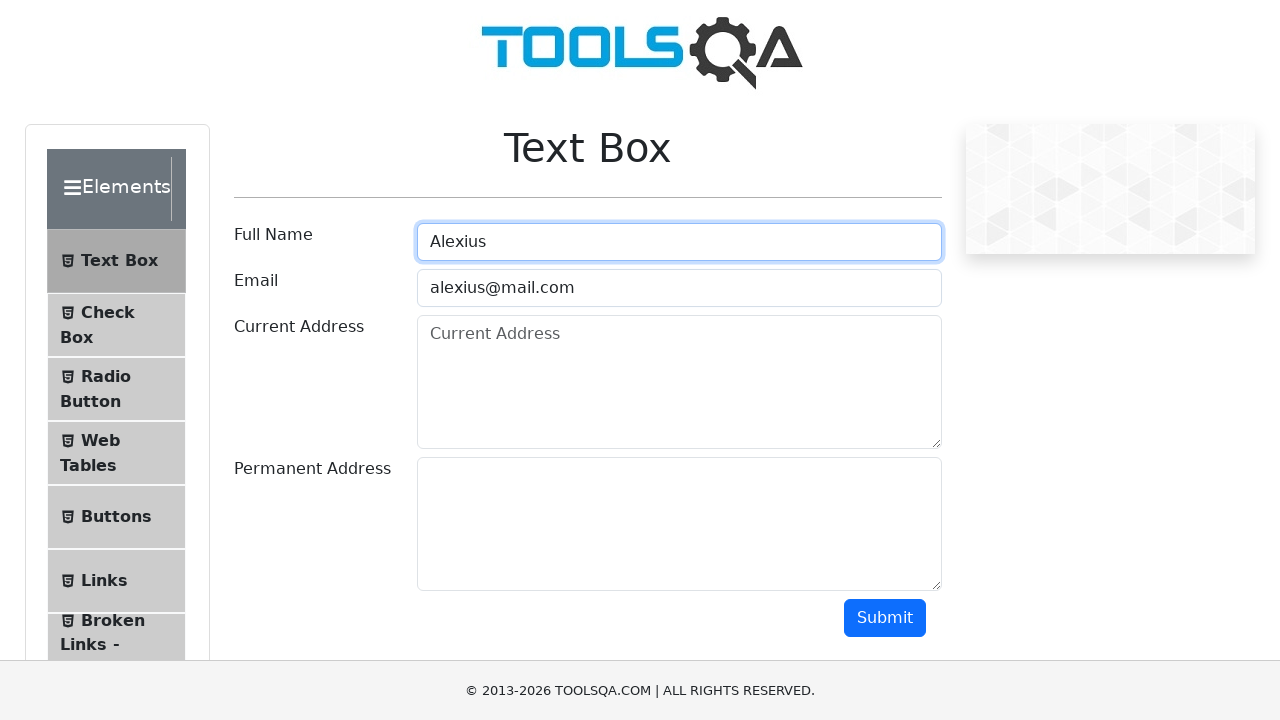

Filled current address field with 'MyCurrentAddress' on #currentAddress
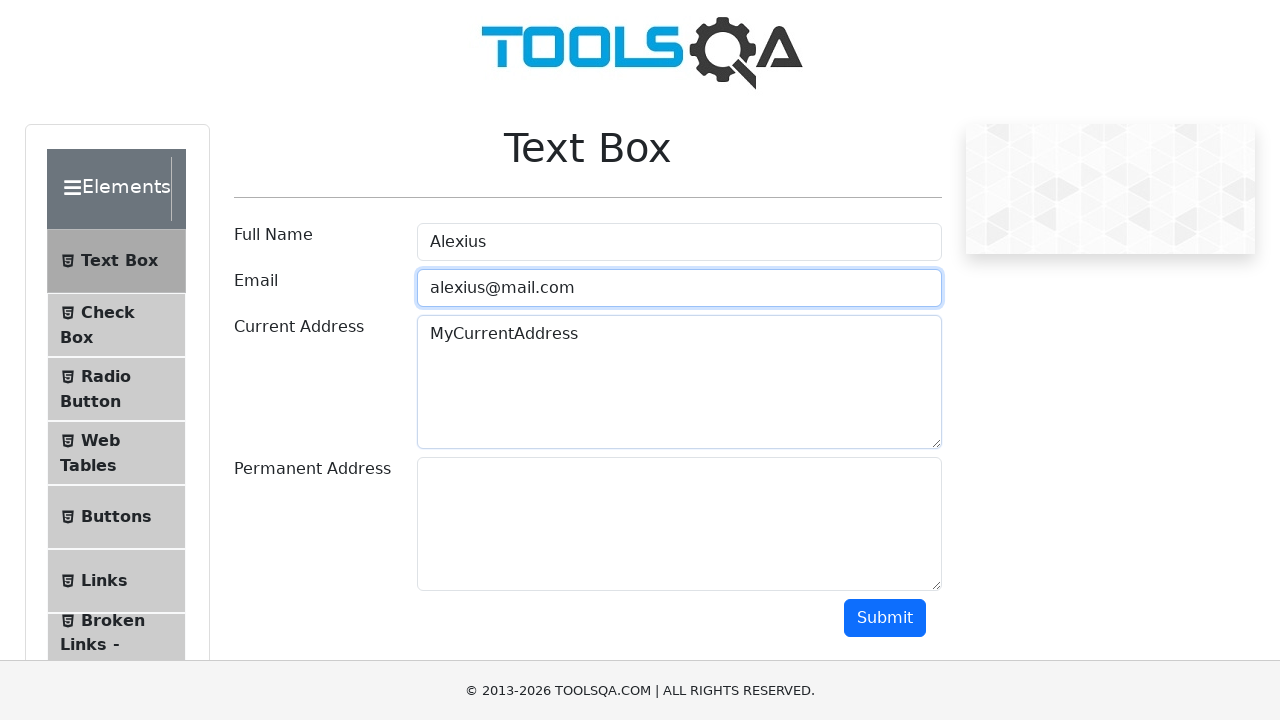

Filled permanent address field with 'HereIsMyPermanentAddress' on #permanentAddress
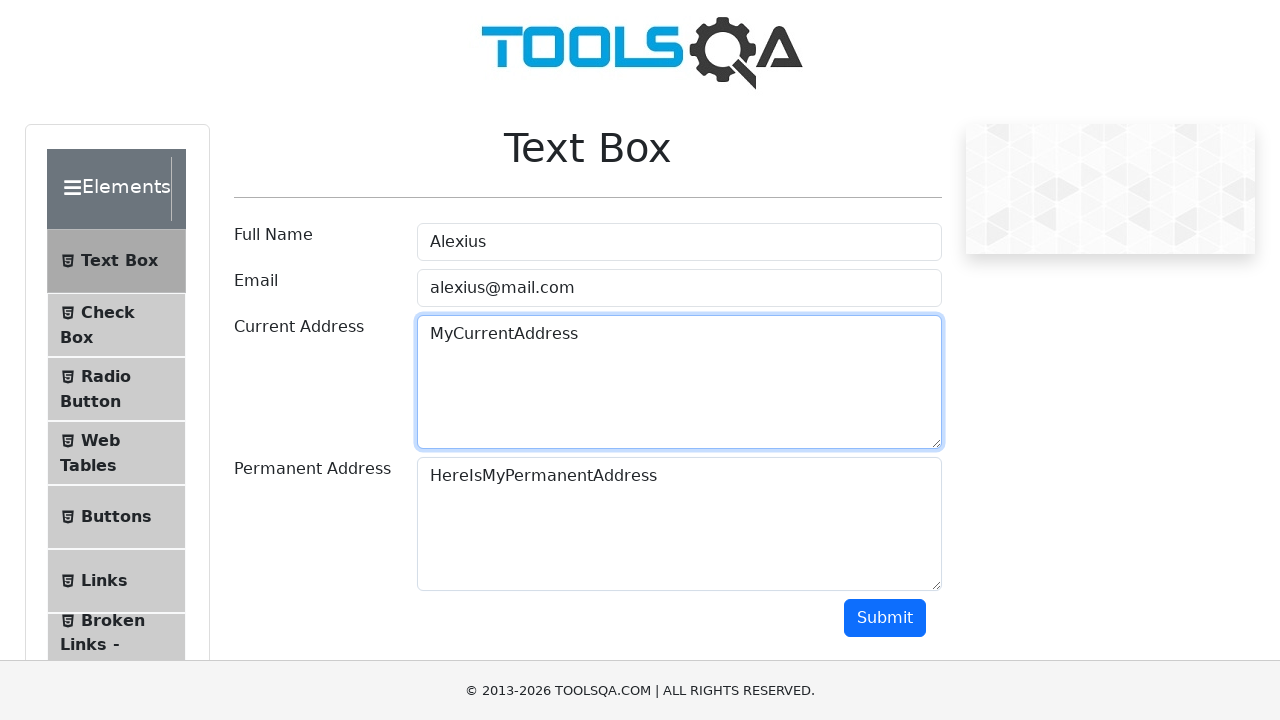

Clicked submit button to submit form at (885, 618) on #submit
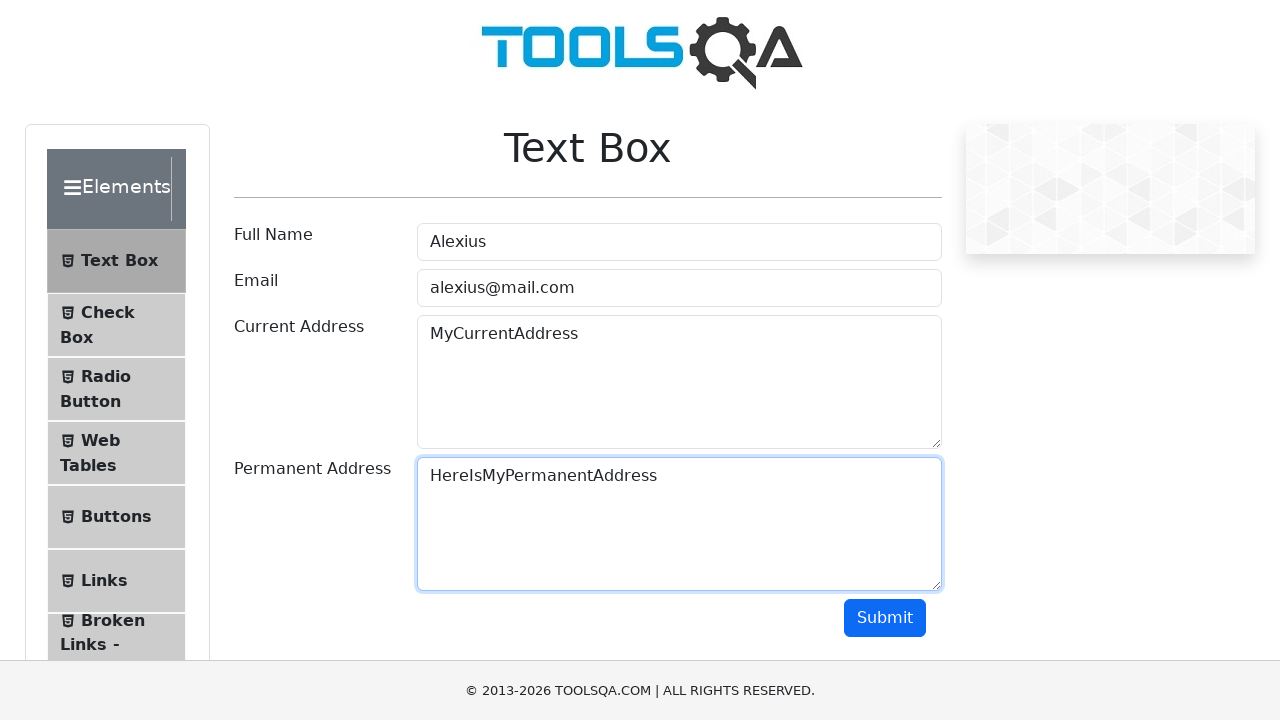

Output section loaded after form submission
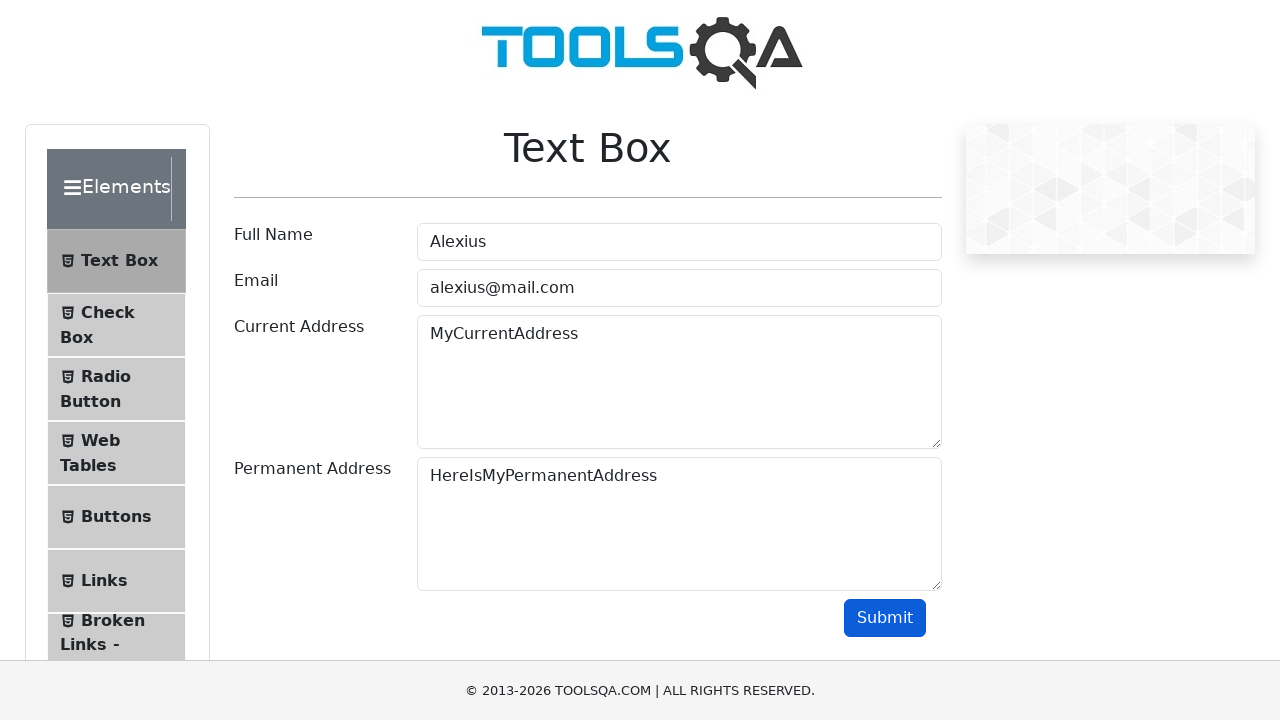

Verified name 'Alexius' appears in output
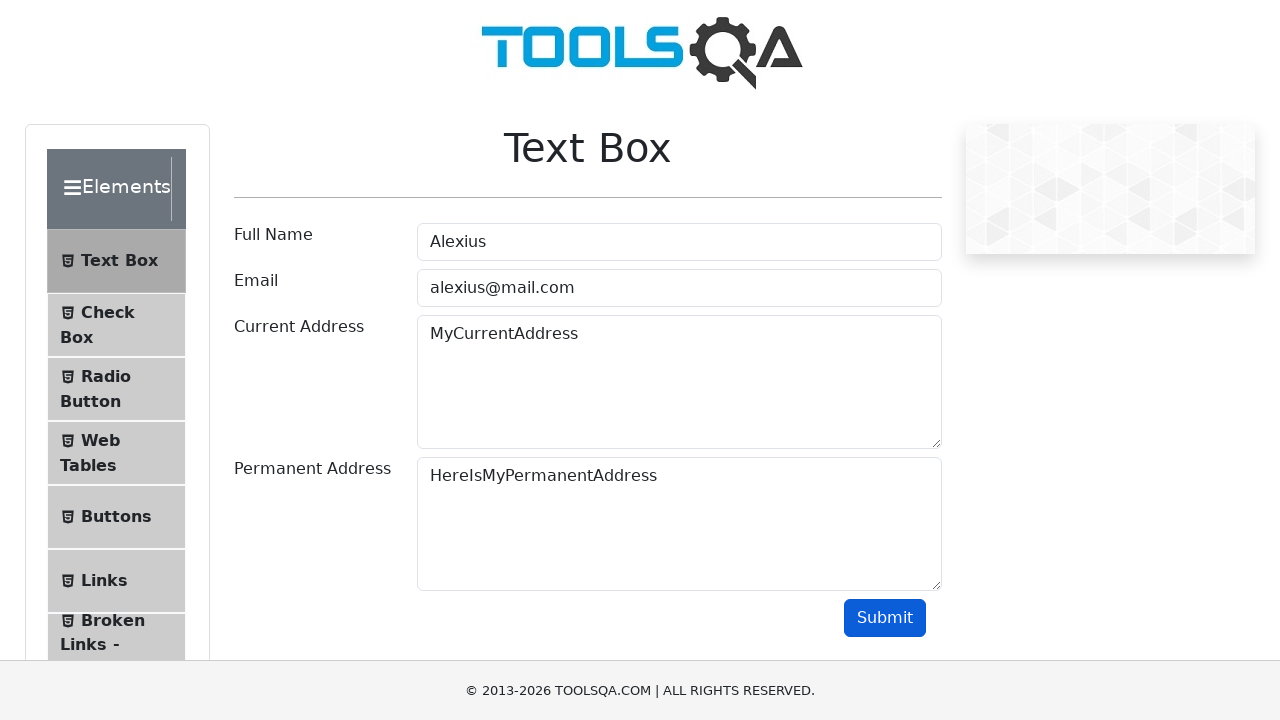

Verified email 'alexius@mail.com' appears in output
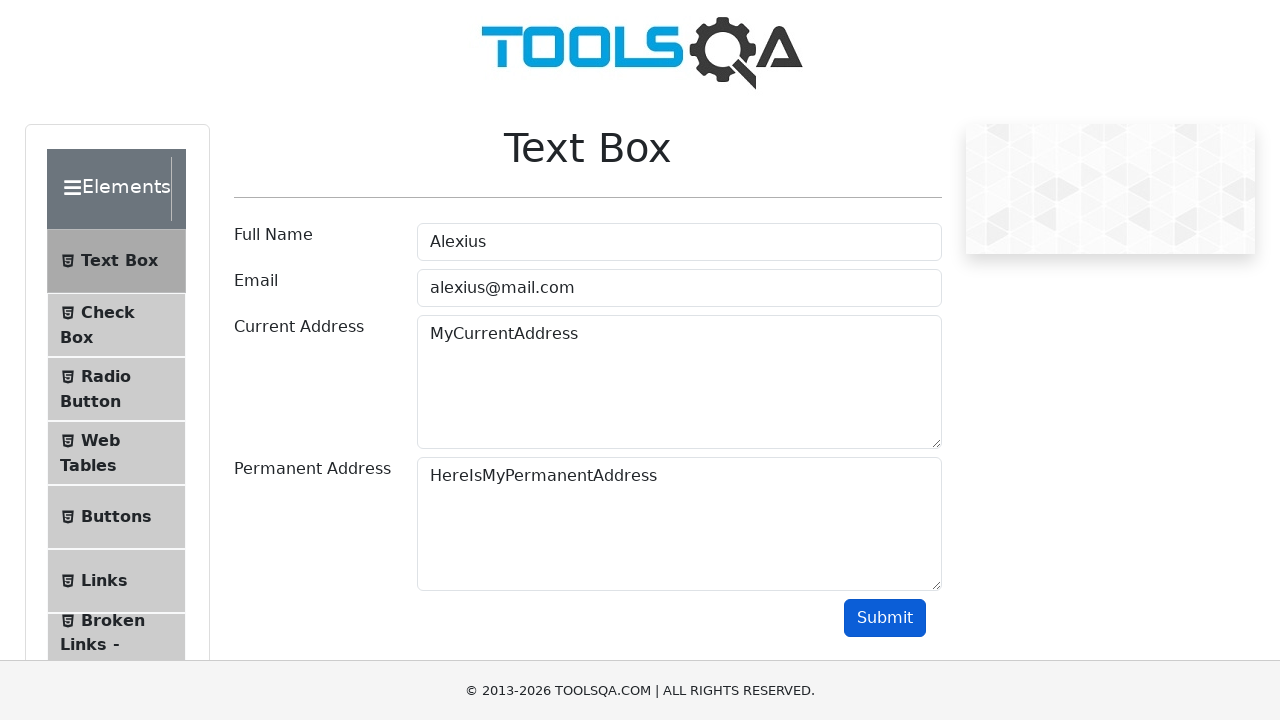

Verified current address 'MyCurrentAddress' appears in output
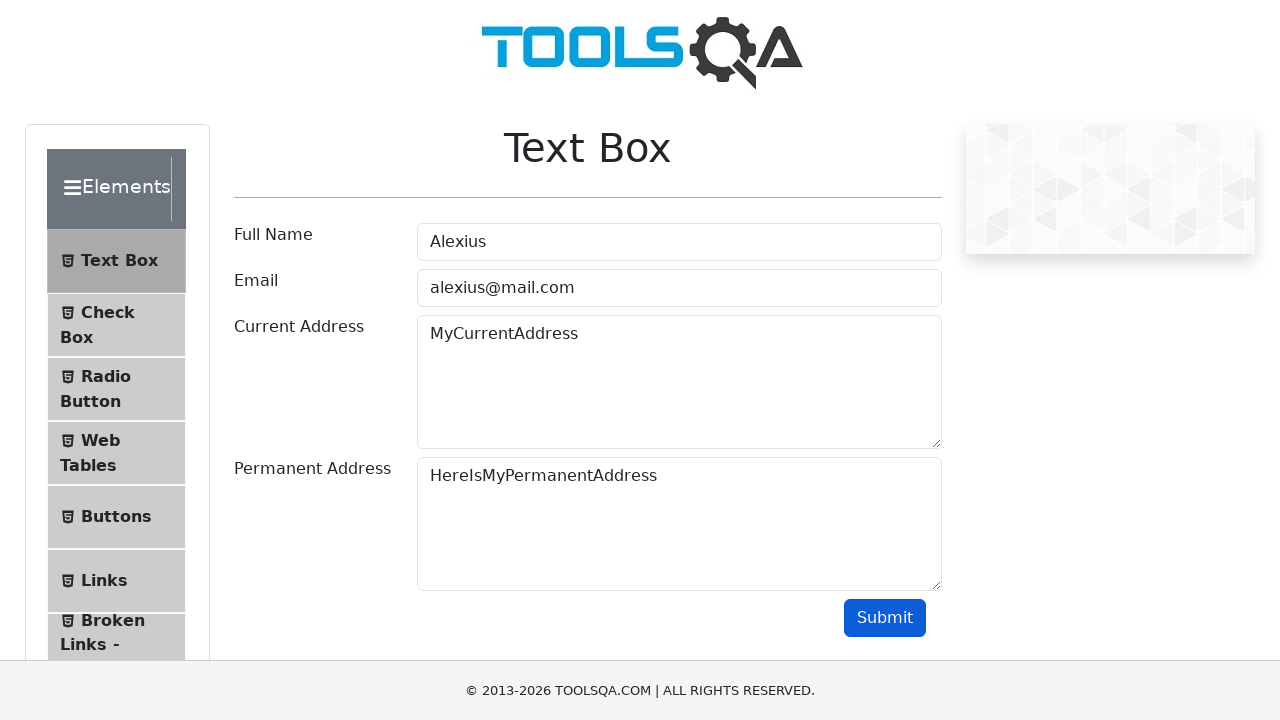

Verified permanent address 'HereIsMyPermanentAddress' appears in output
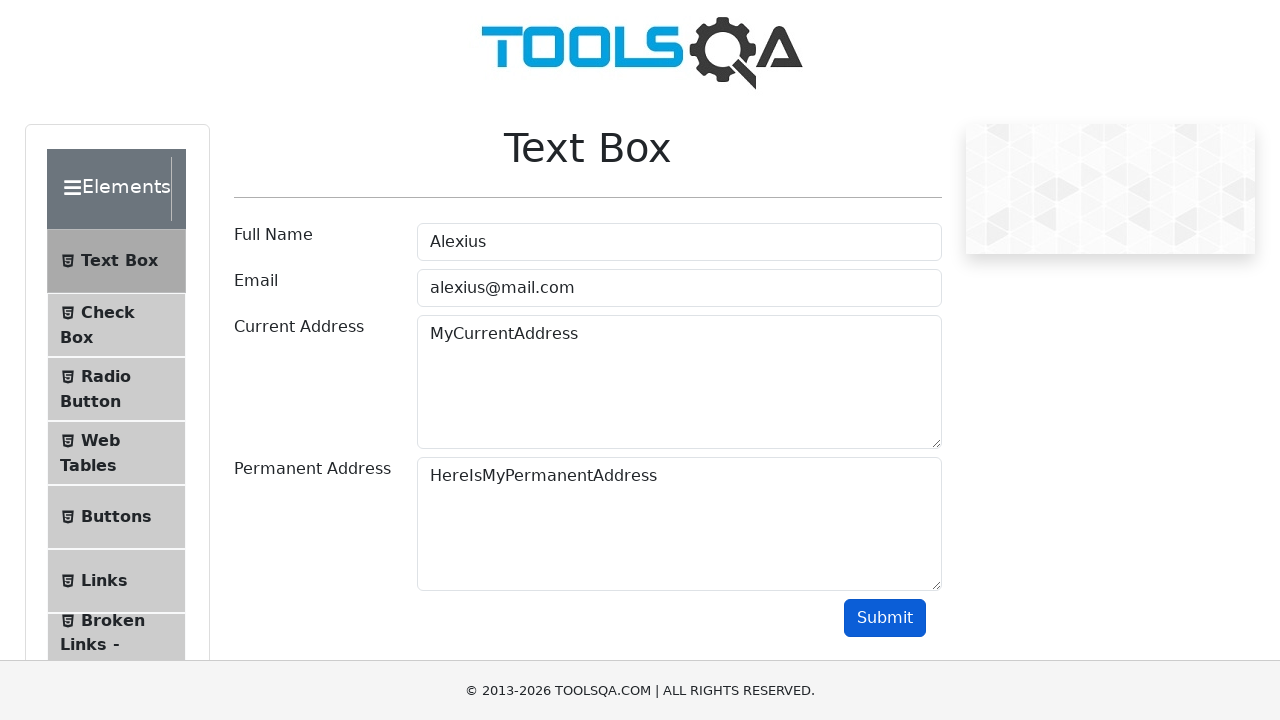

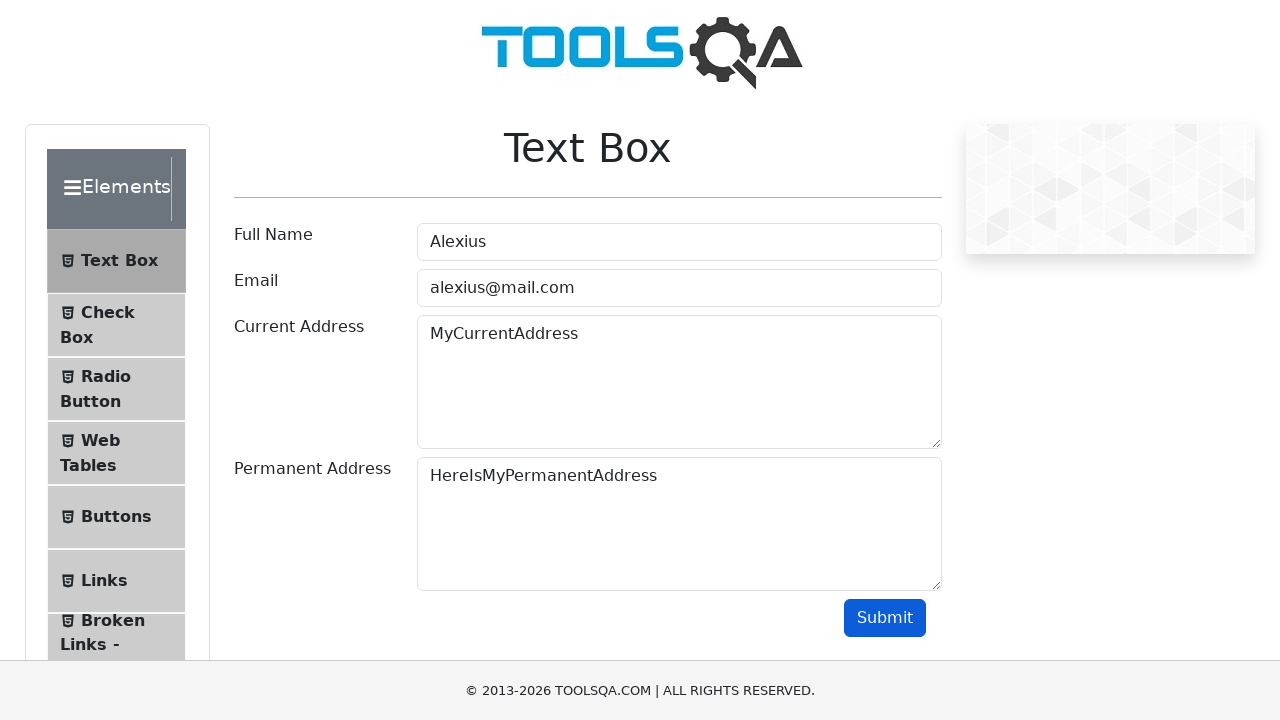